Navigates to GitHub homepage and verifies the page title contains "GitHub"

Starting URL: https://github.com

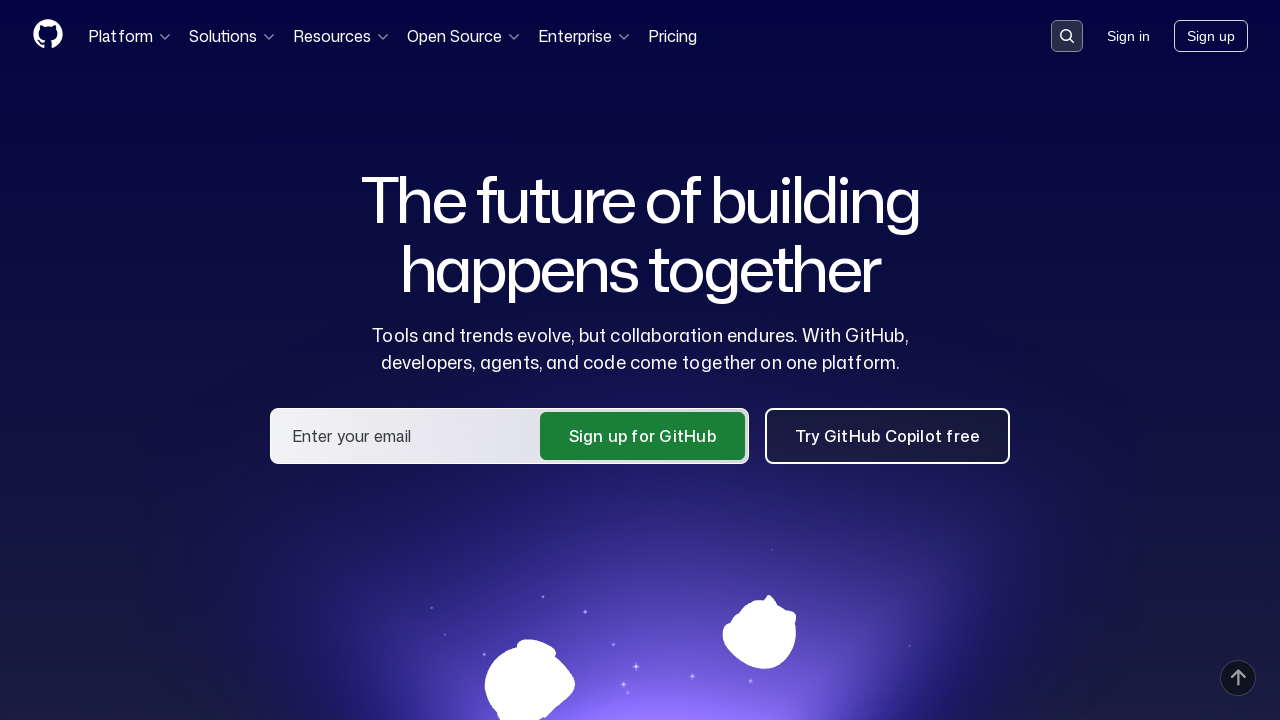

Navigated to GitHub homepage
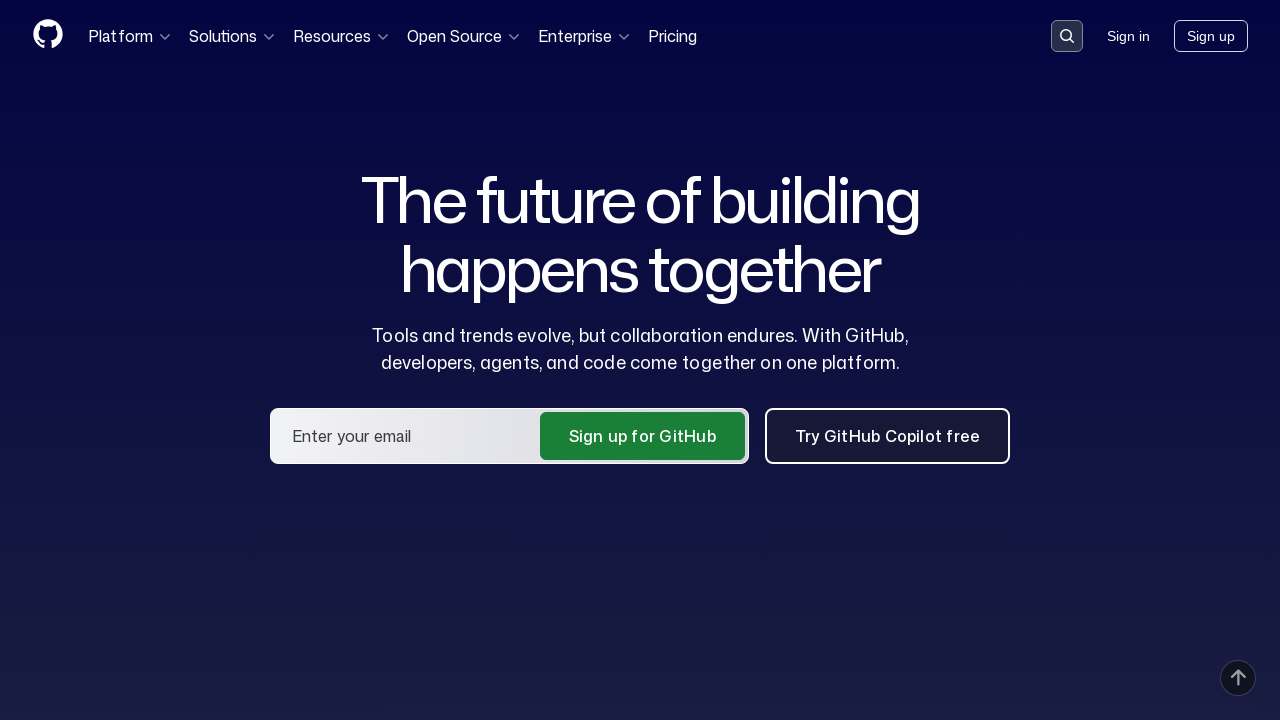

Waited for page to load (domcontentloaded)
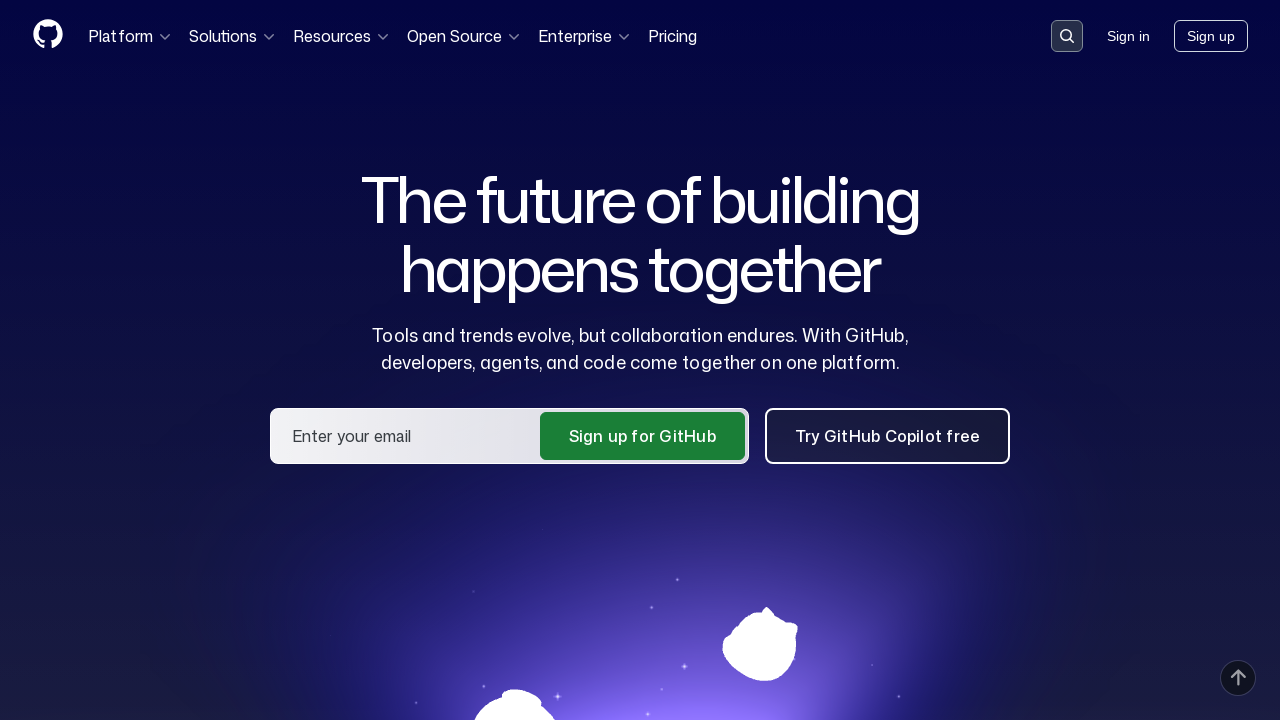

Verified page title contains 'GitHub'
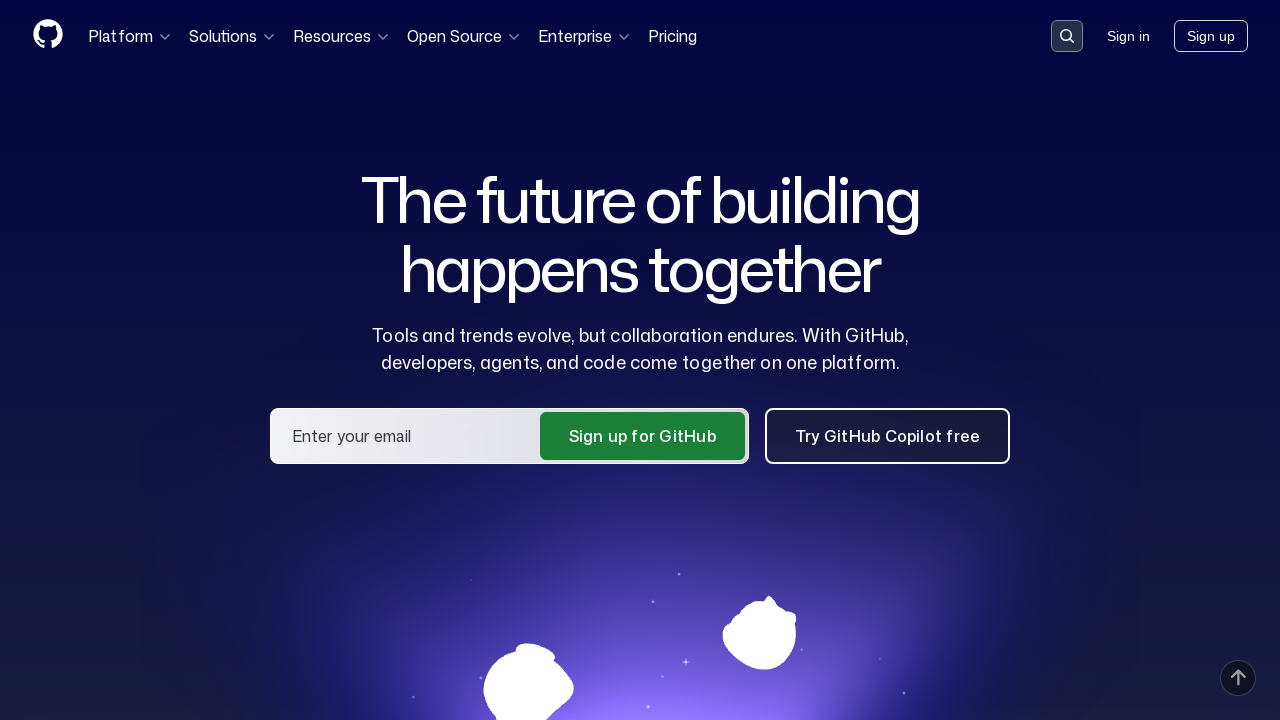

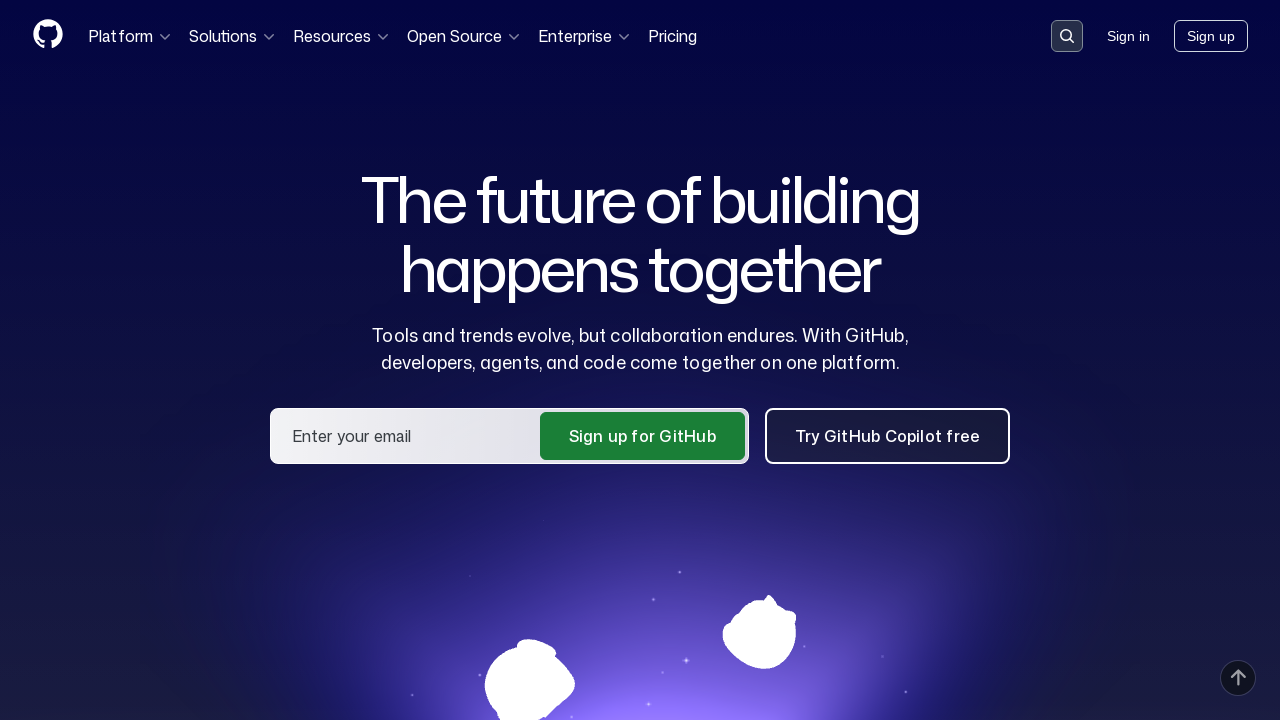